Tests that the homepage loads correctly, verifies the page title contains "PairDish", and checks that API documentation is not displayed on the main page.

Starting URL: https://pairdish.mabdulrahim.workers.dev

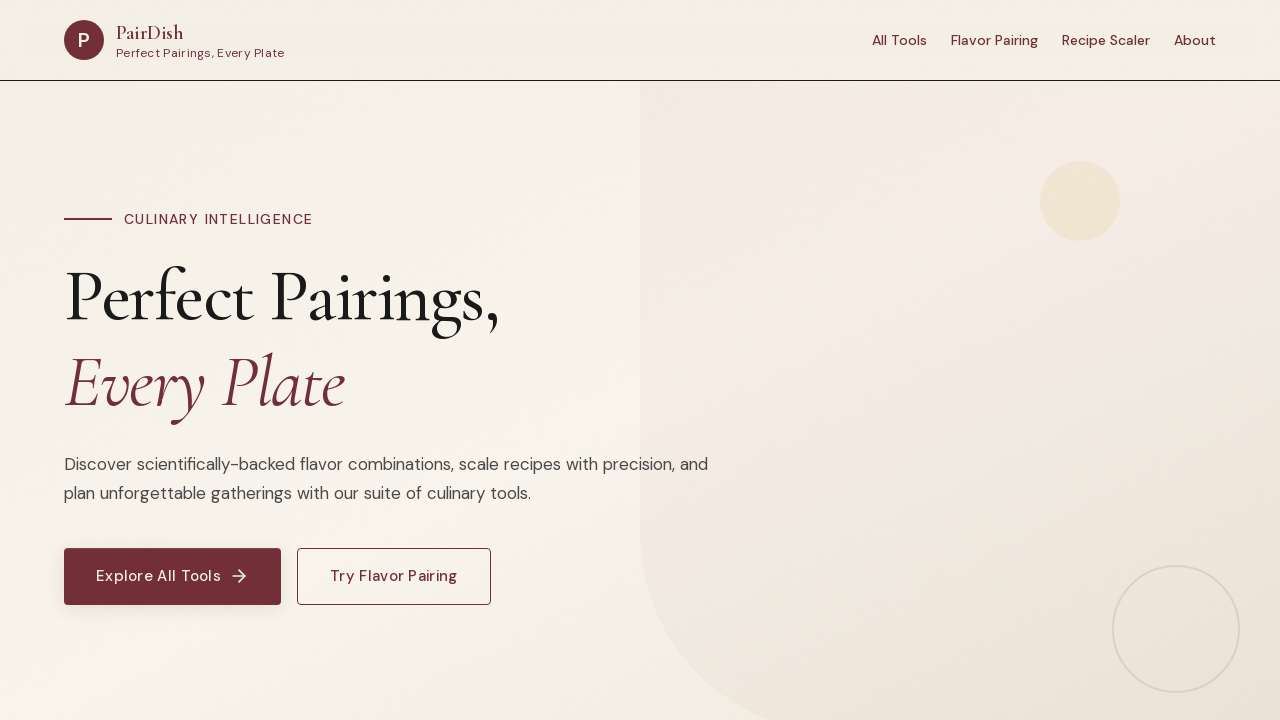

Waited for page to reach networkidle state
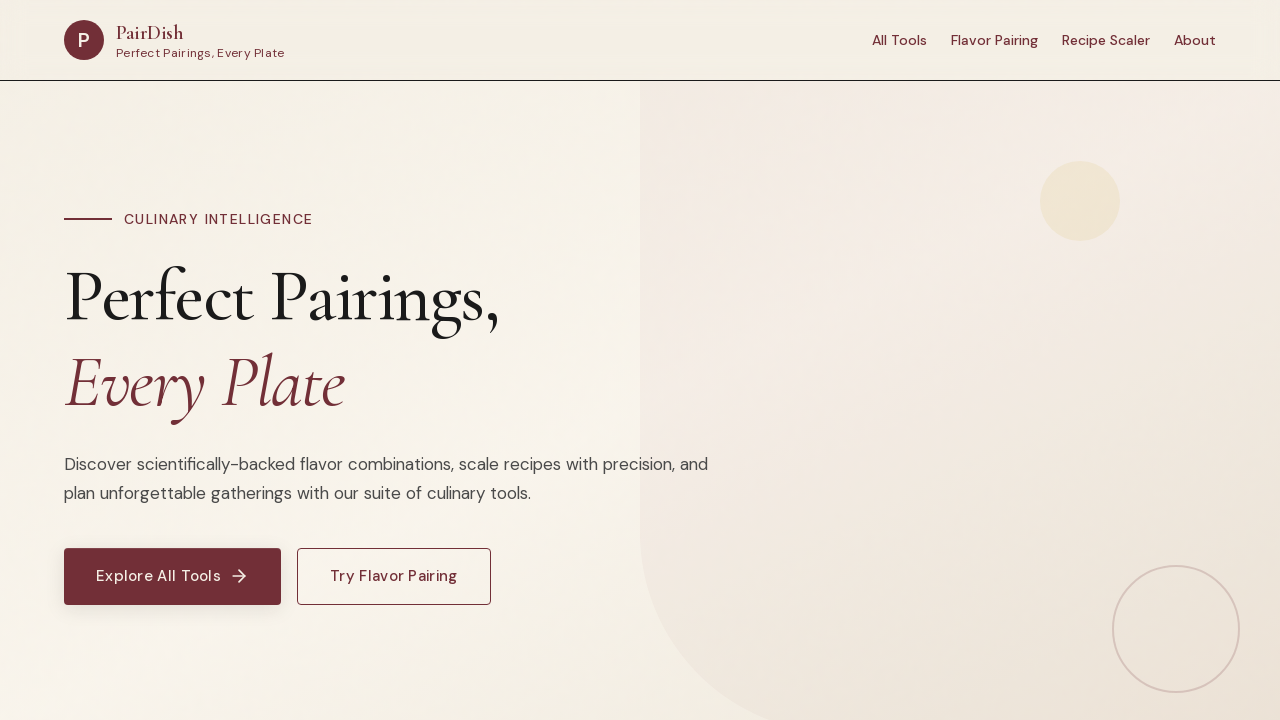

Verified page title contains 'PairDish'
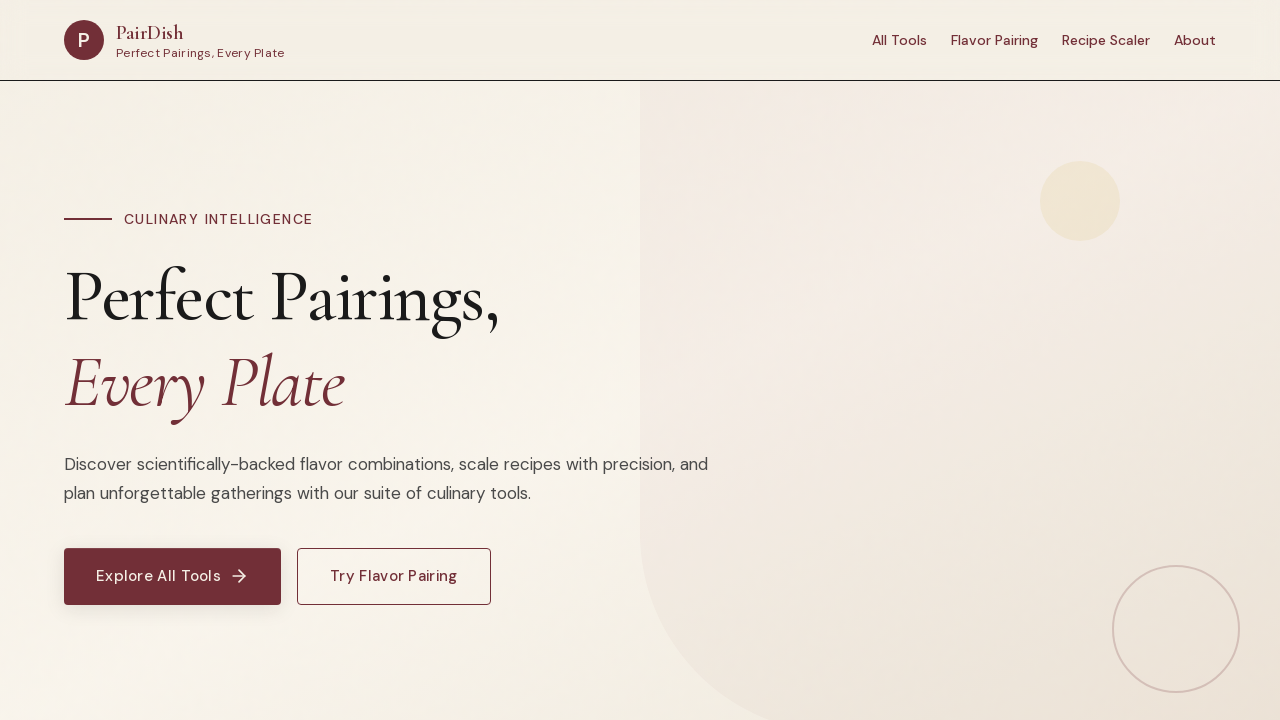

Located 'PairDish API' text elements on page
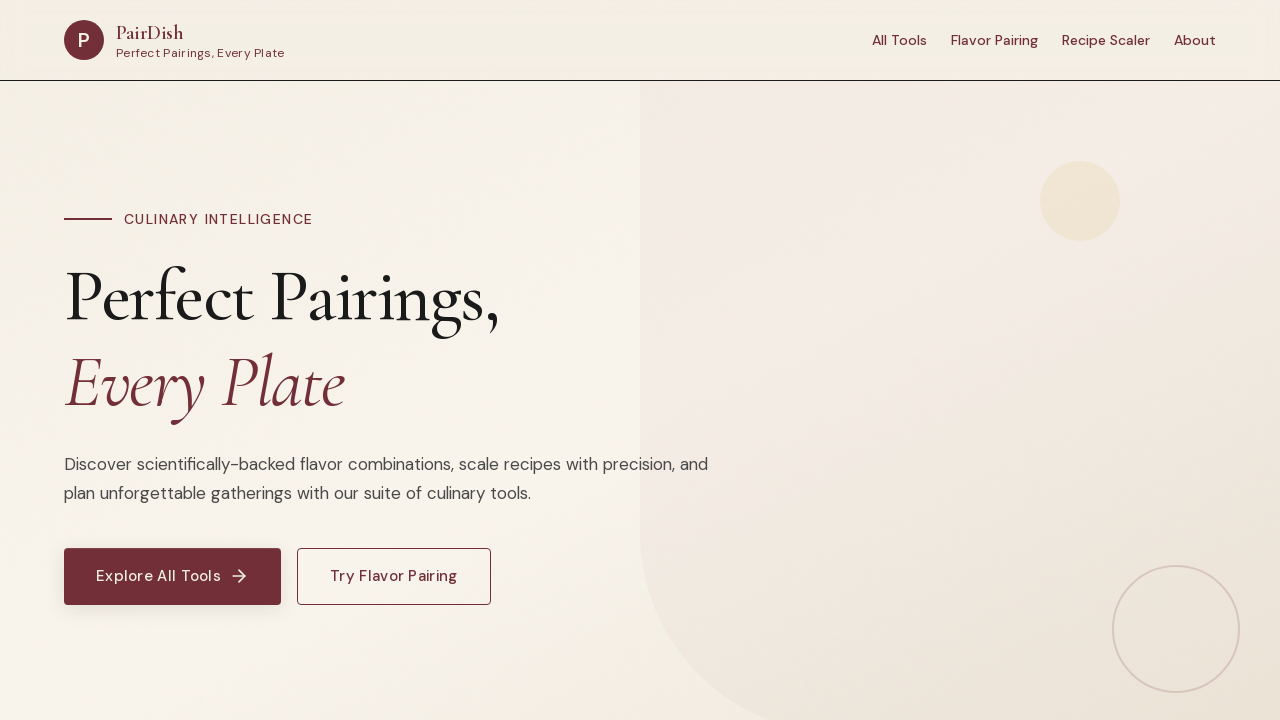

Verified API documentation is not displayed on homepage
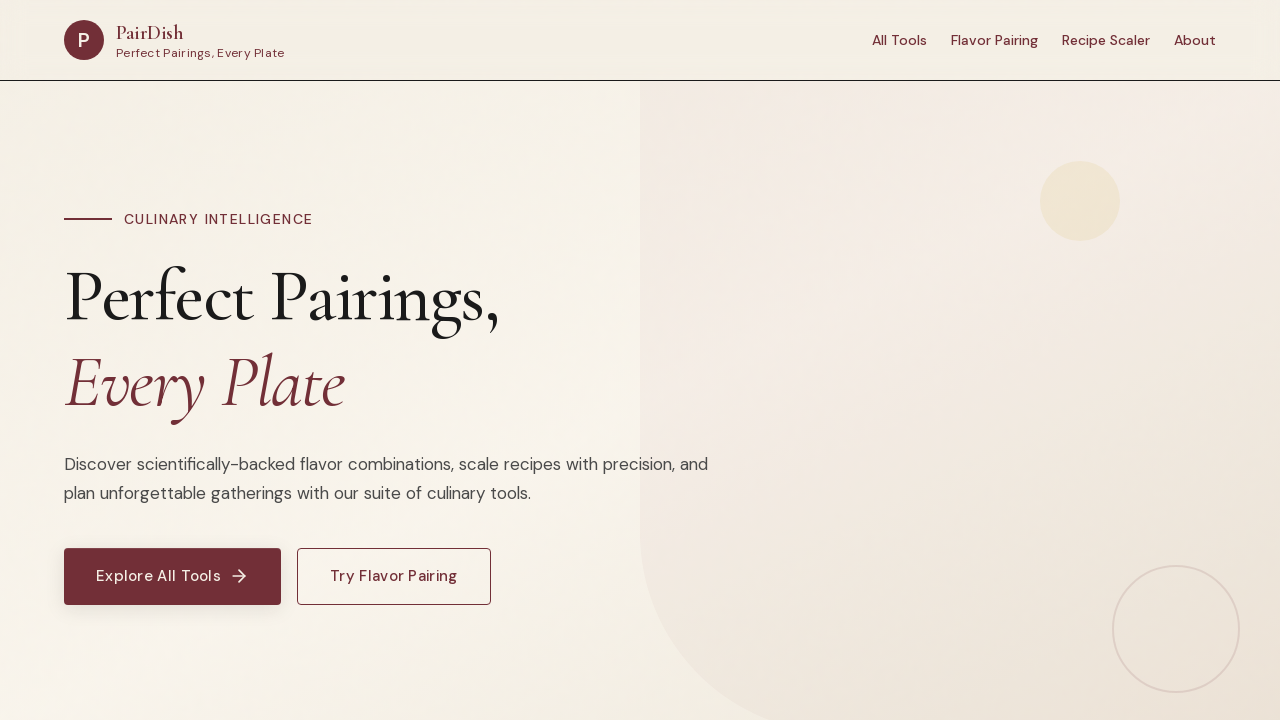

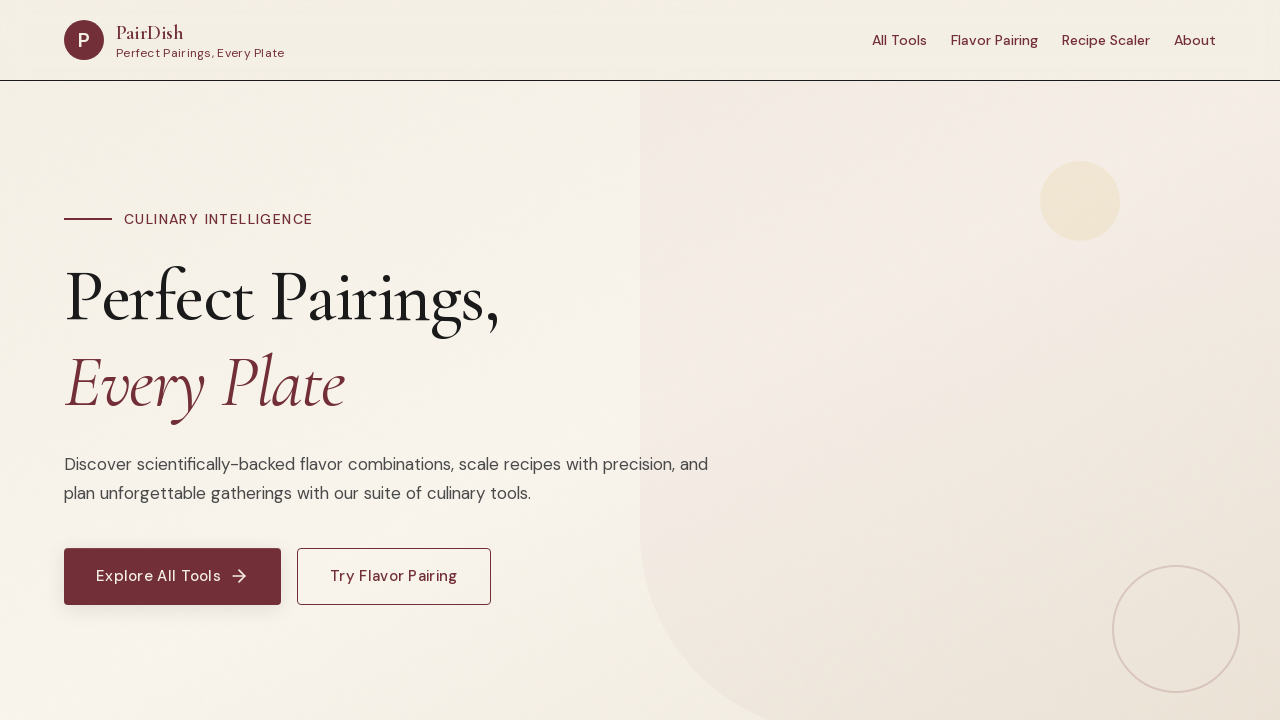